Tests filling the last name field on a practice automation form and verifies the input value is correctly set.

Starting URL: https://demoqa.com/automation-practice-form

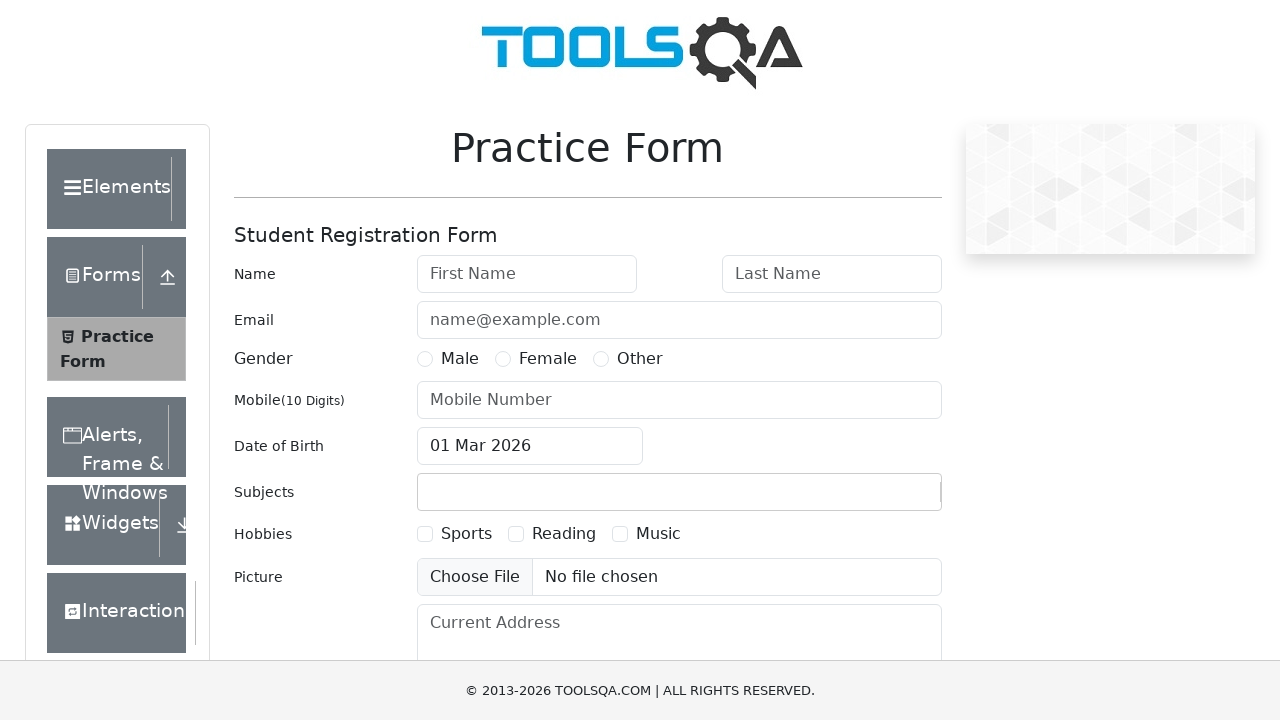

Filled last name field with 'Test' on #lastName
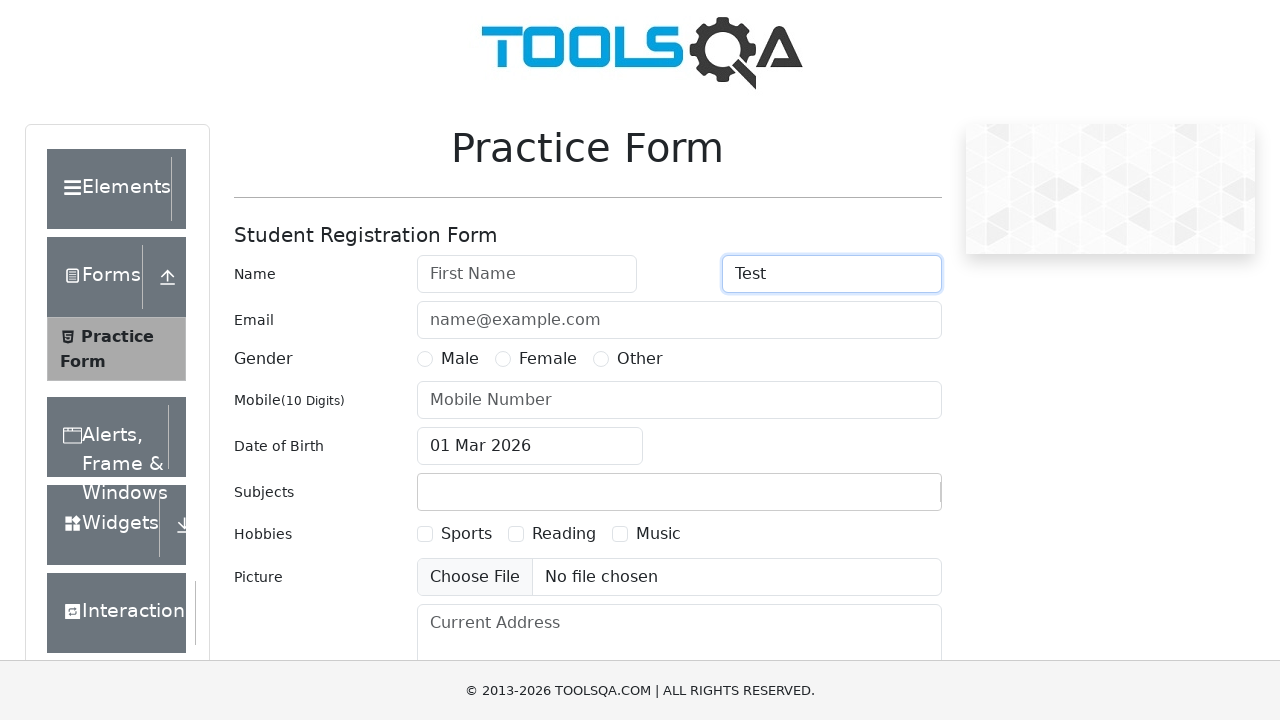

Verified last name field value is correctly set to 'Test'
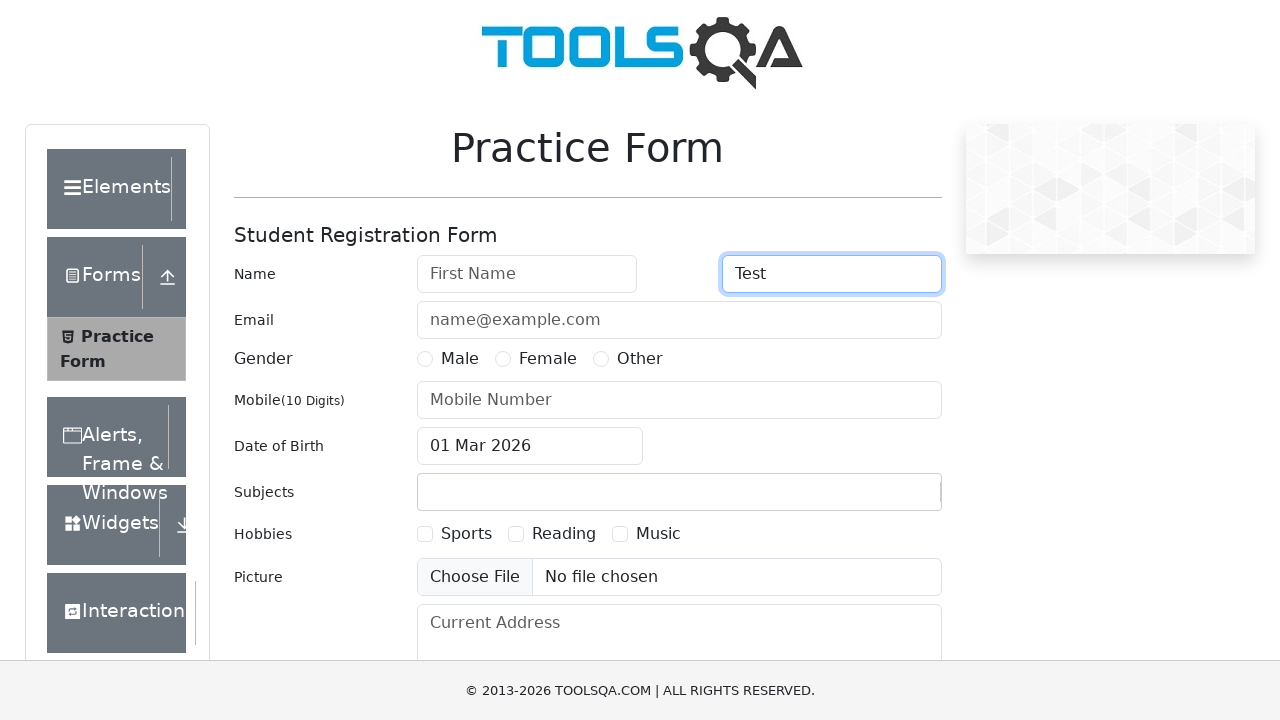

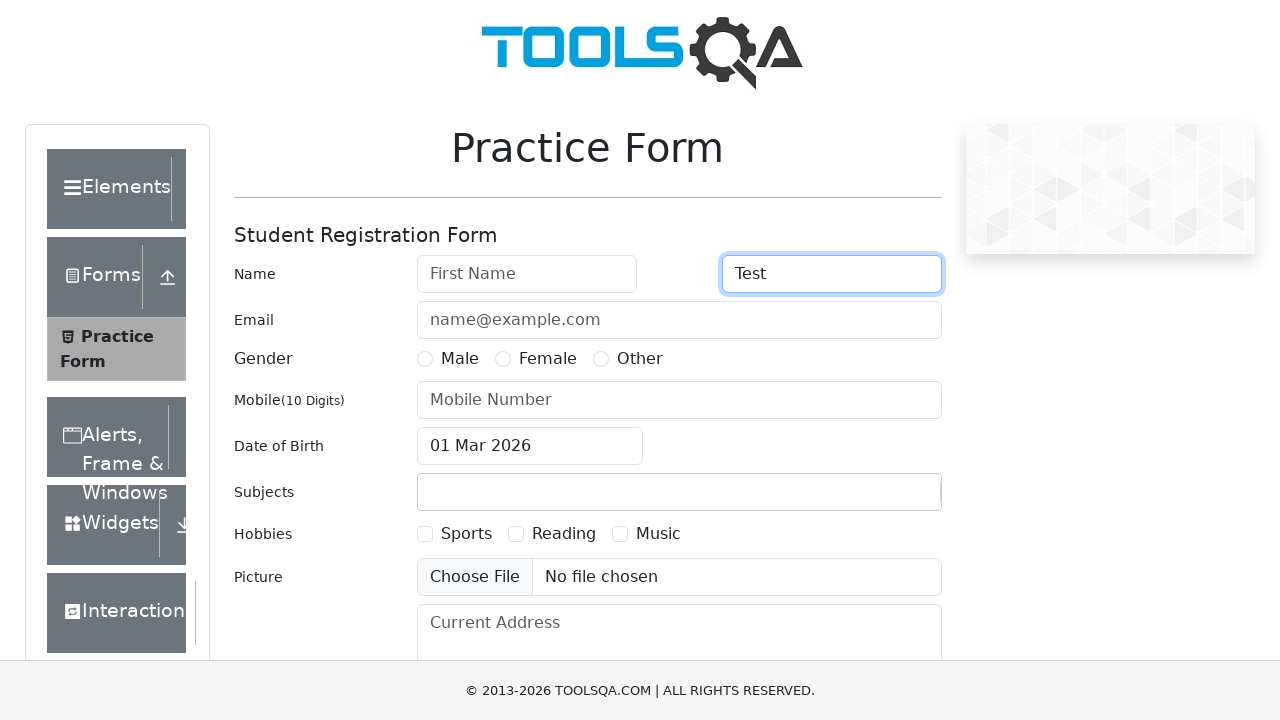